Tests tooltip functionality by hovering over an age input field and verifying the tooltip appears

Starting URL: https://jqueryui.com/tooltip/

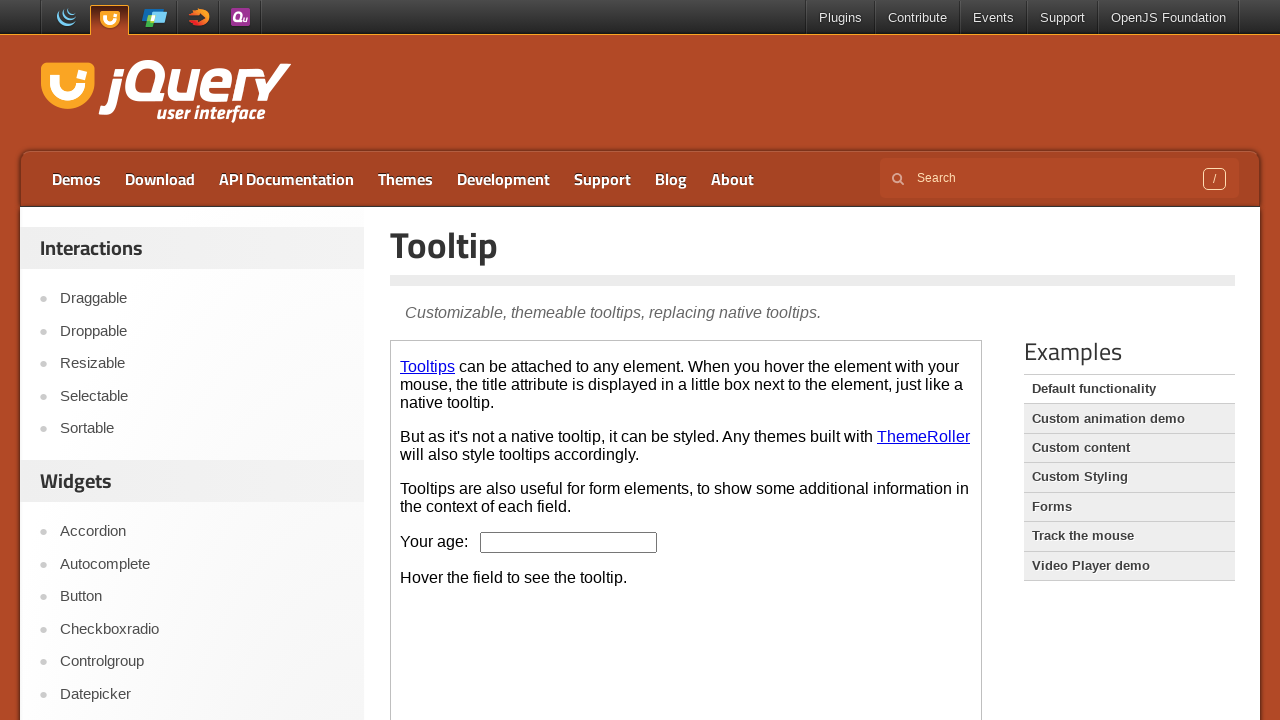

Located the first iframe containing the tooltip demo
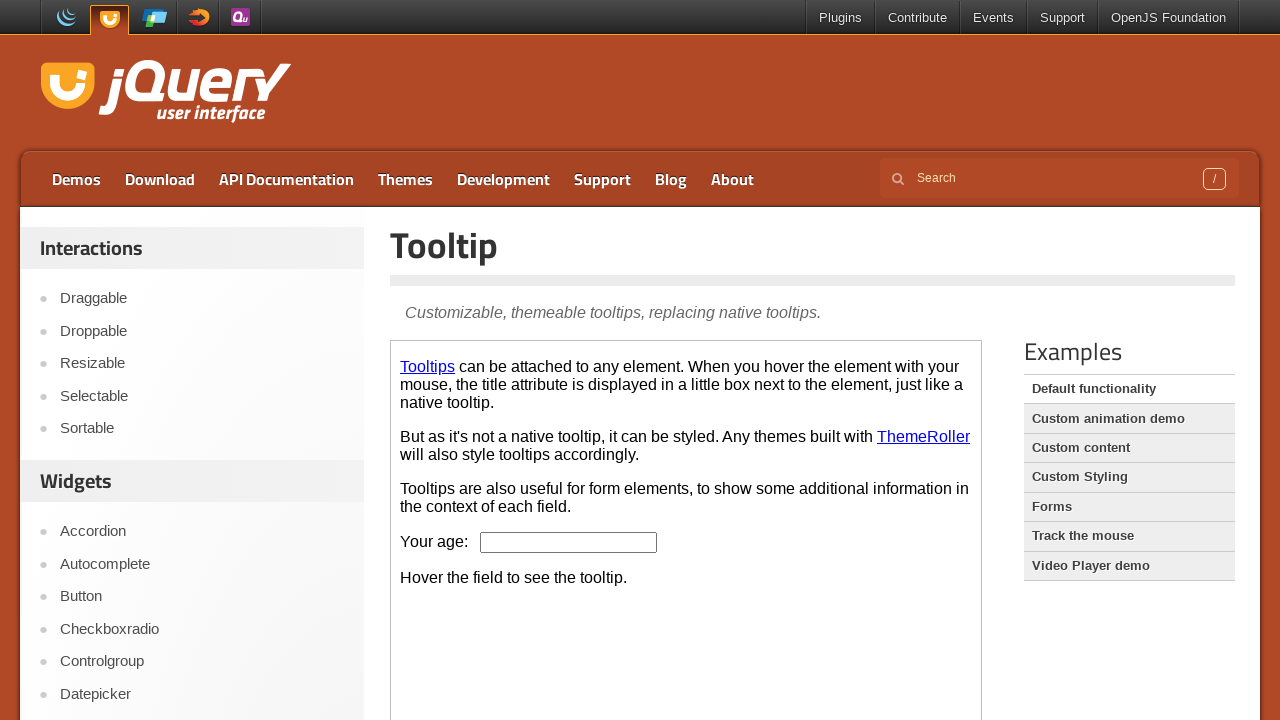

Retrieved the iframe owner element
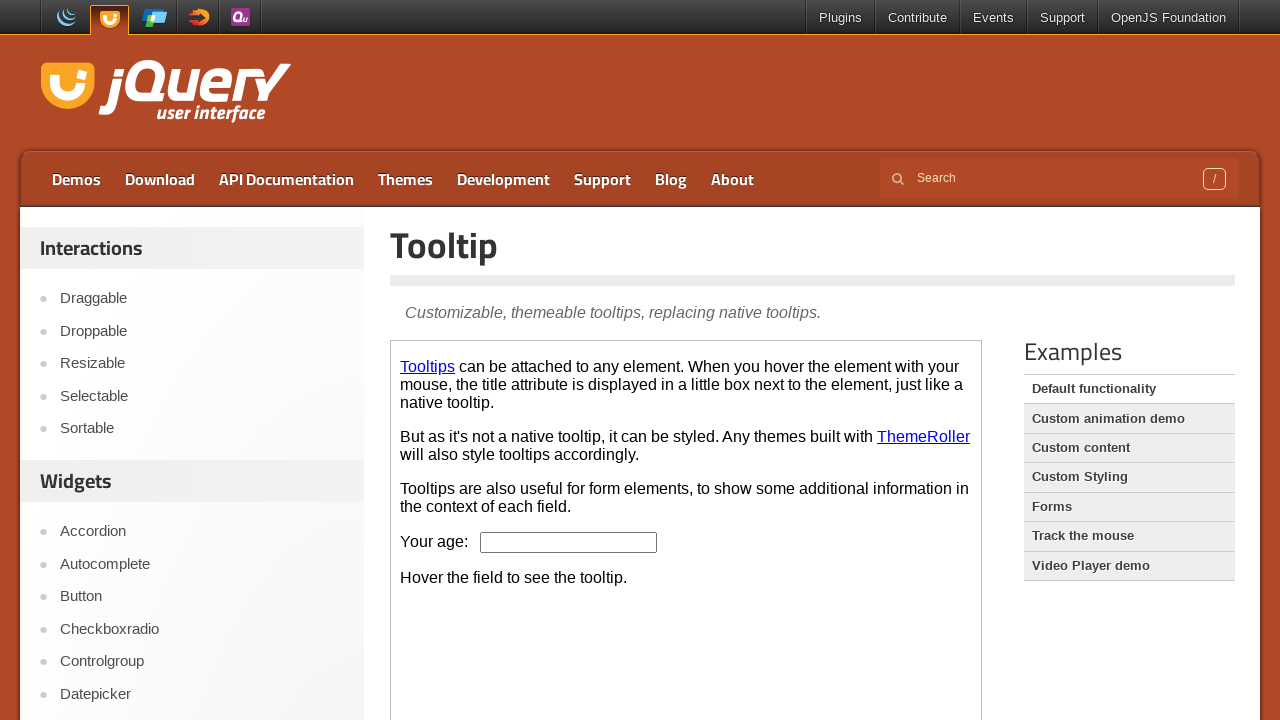

Hovered over the age input field to trigger tooltip at (569, 542) on iframe >> nth=0 >> internal:control=enter-frame >> input#age
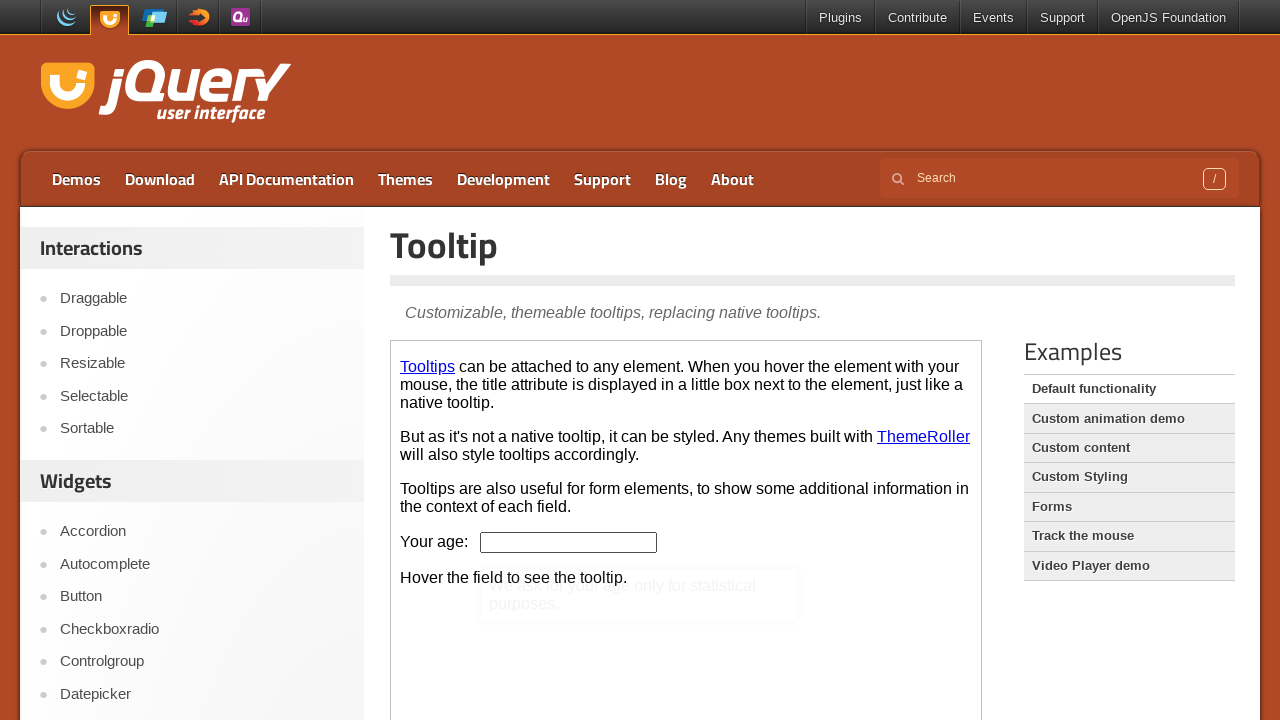

Located the age input field element
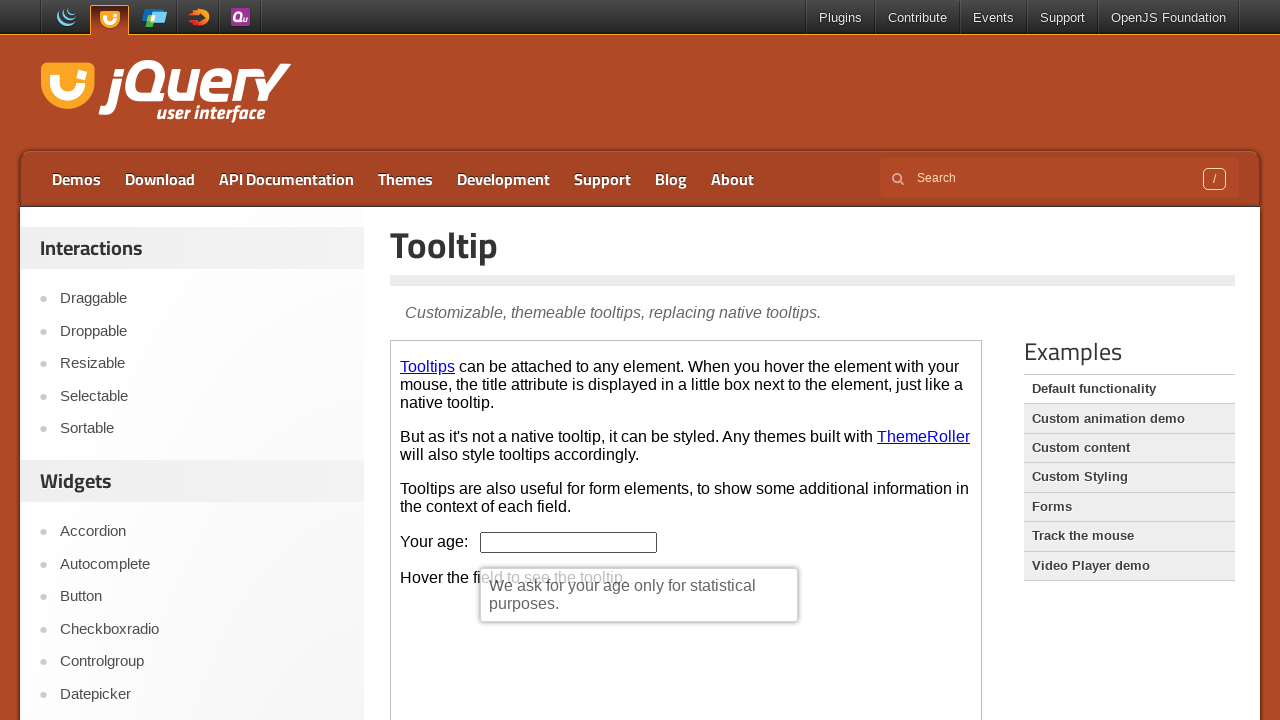

Retrieved title attribute from age input field: ''
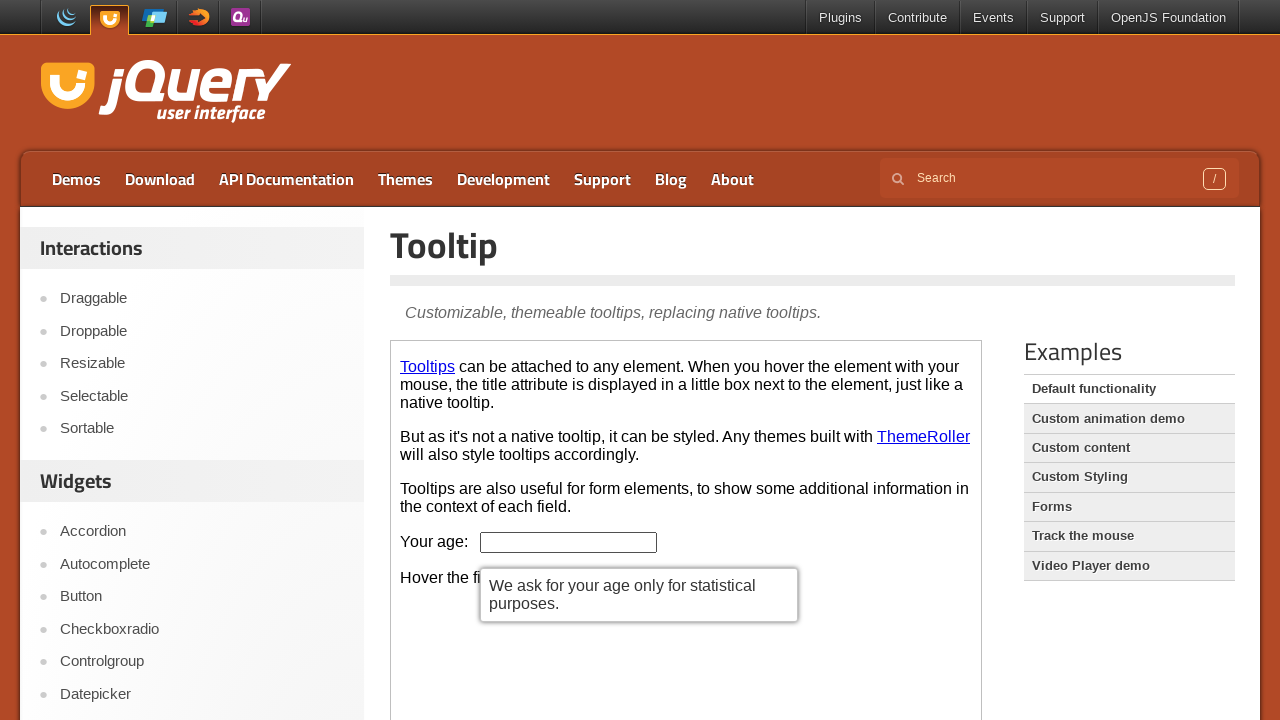

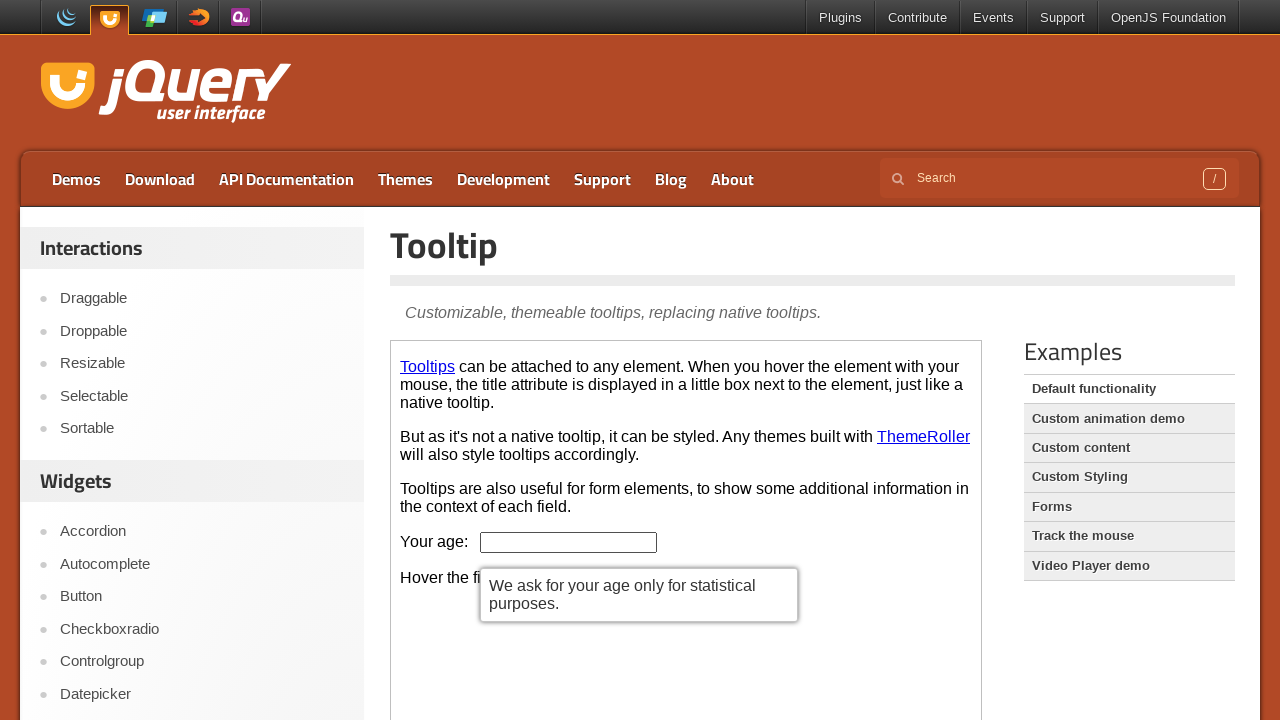